Fills out a web form with text fields, selects a dropdown option, and submits the form

Starting URL: https://www.selenium.dev/selenium/web/web-form.html

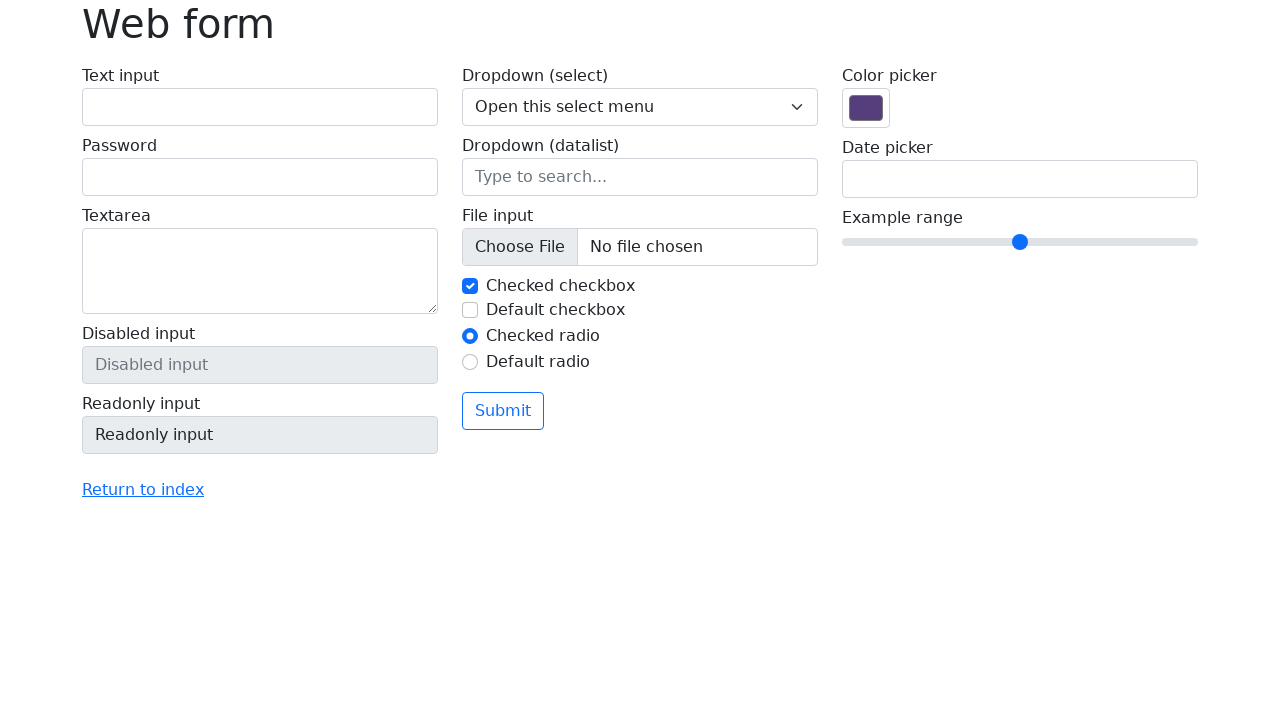

Filled text input field with 'Sample test input' on input[name='my-text']
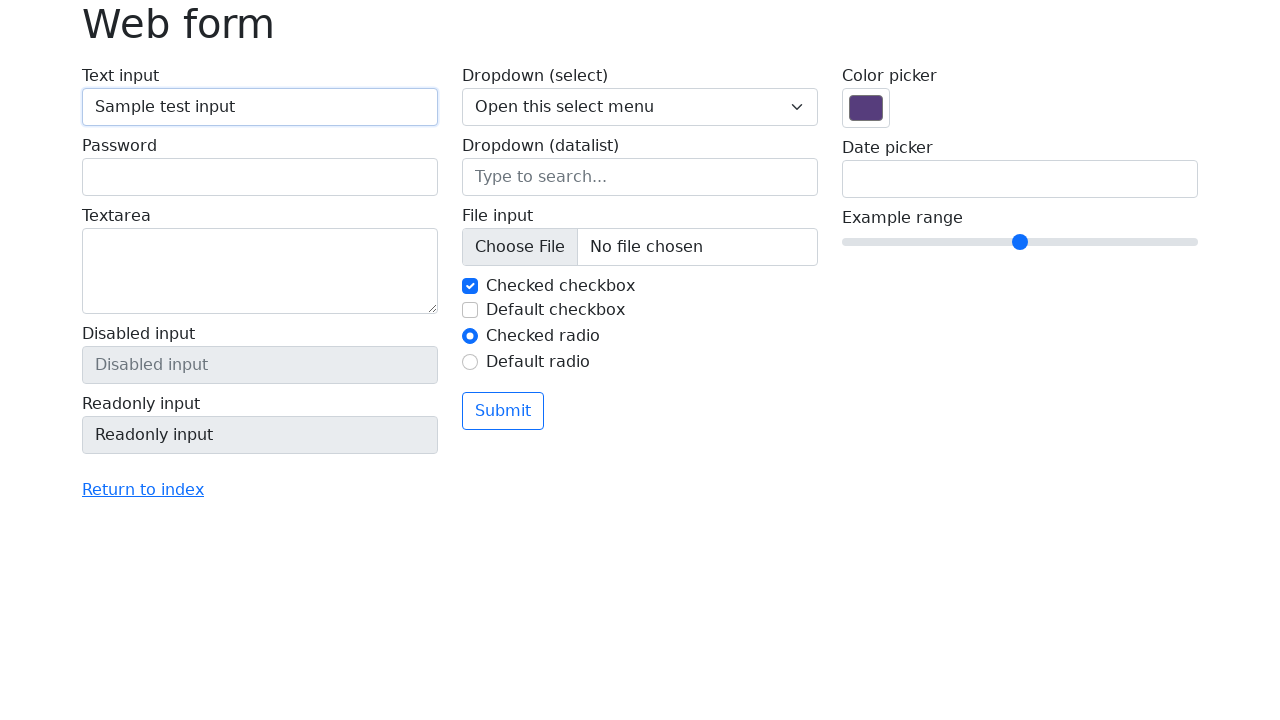

Filled password field with 'testpass123' on input[name='my-password']
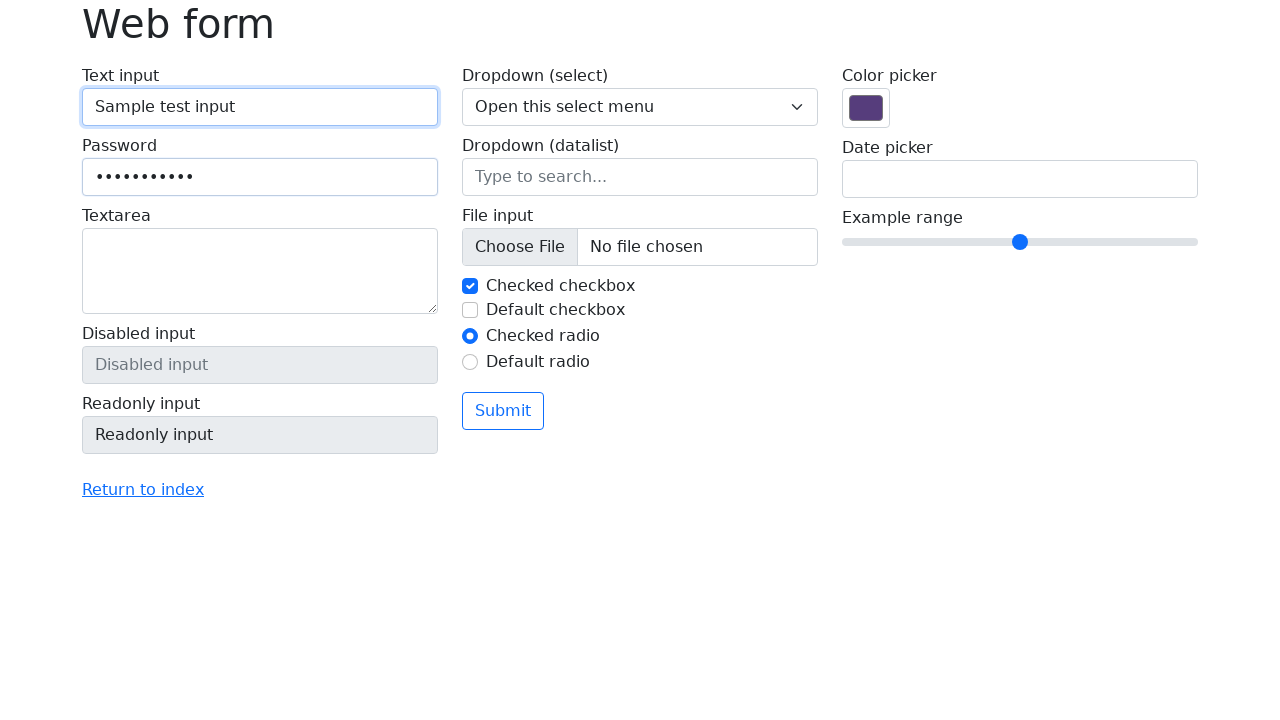

Filled textarea with 'This is a test message for the form' on textarea[name='my-textarea']
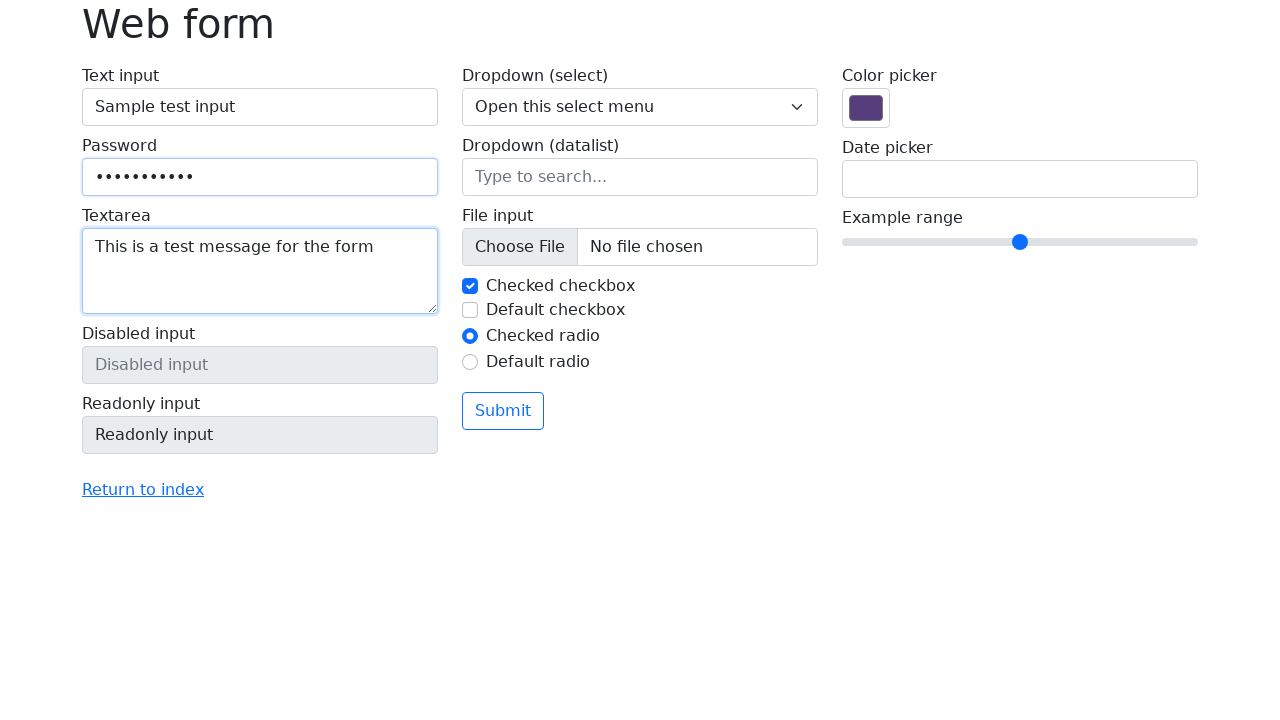

Selected 'Two' from dropdown menu on select[name='my-select']
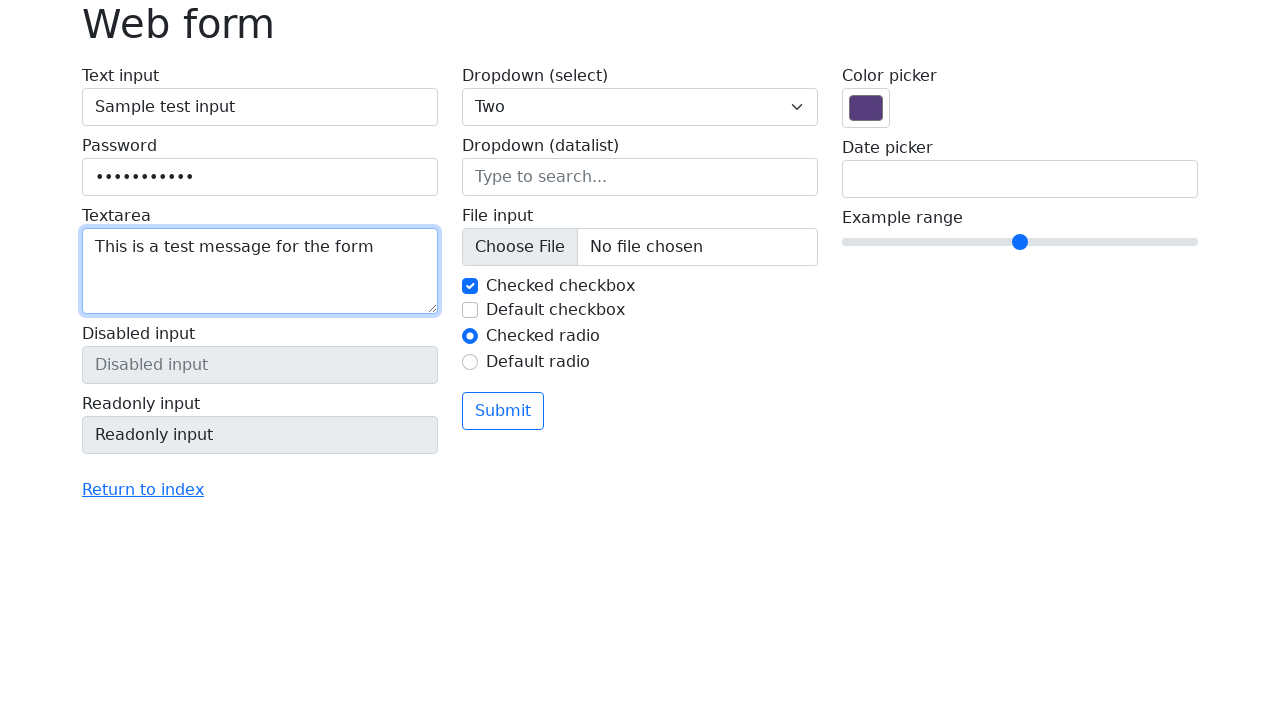

Clicked submit button to submit the form at (503, 411) on button[type='submit']
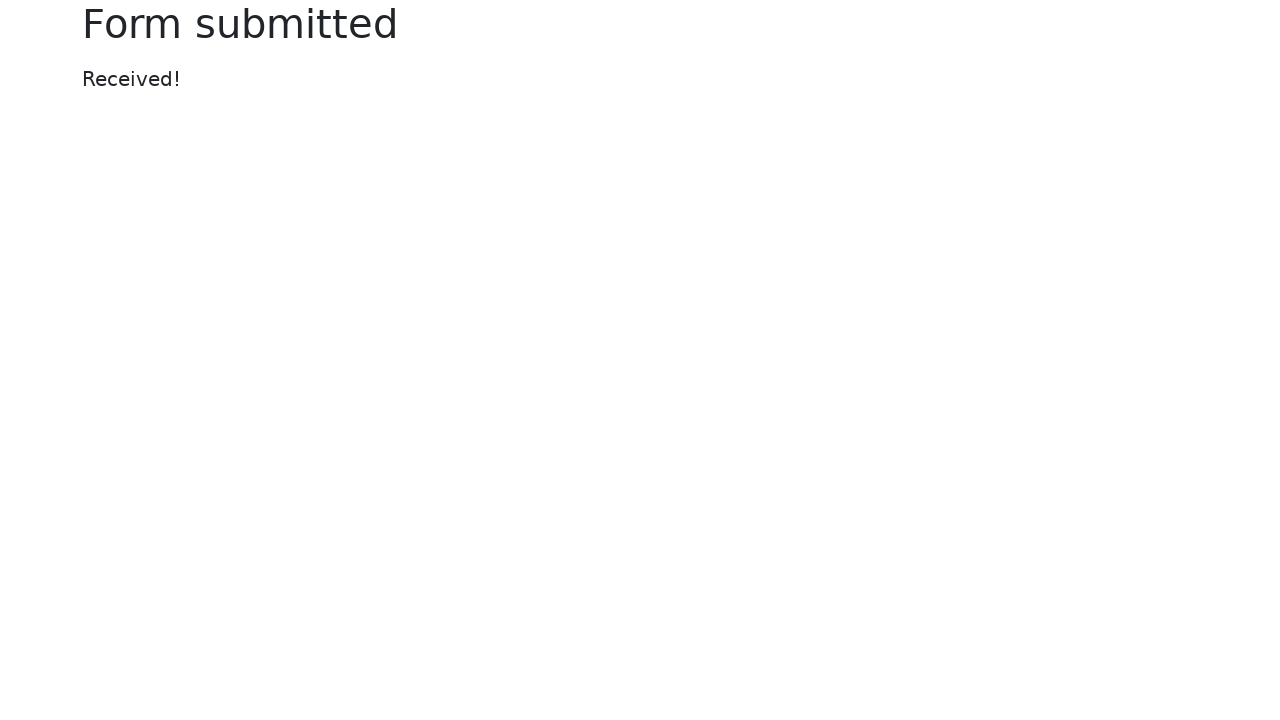

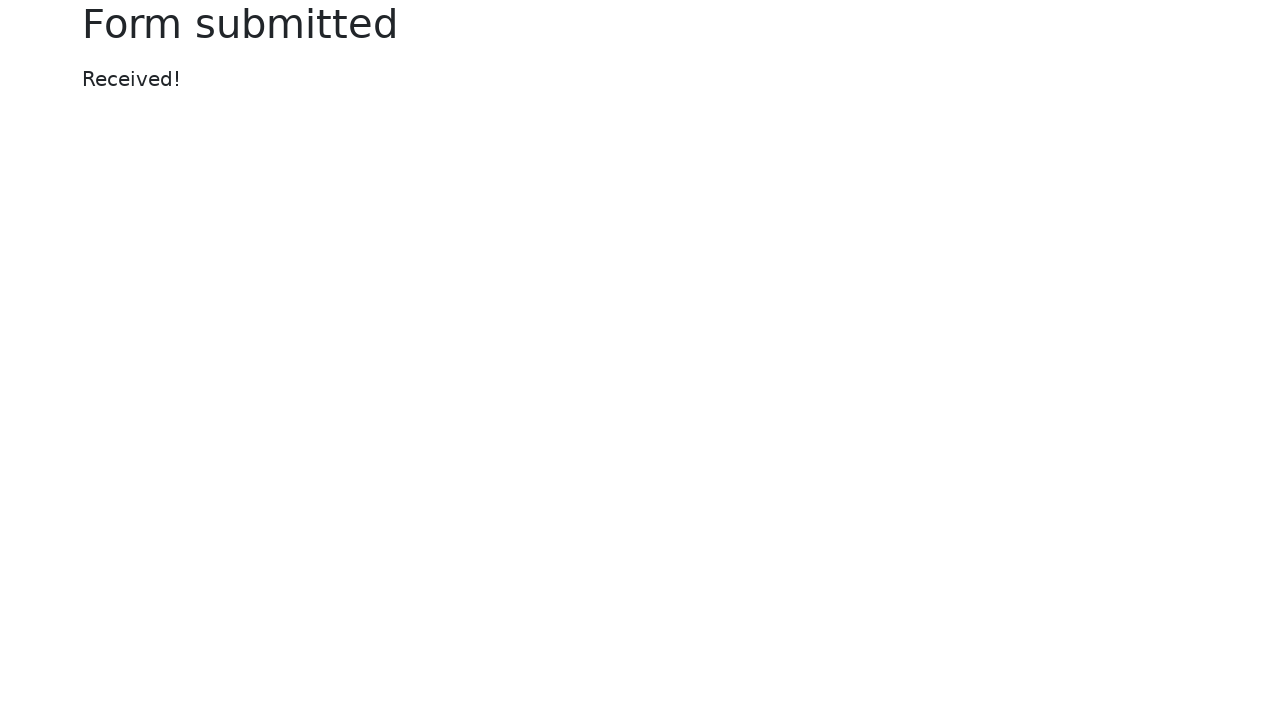